Tests that clicking the "Make Appointment" button without being logged in redirects the user to the login page

Starting URL: https://katalon-demo-cura.herokuapp.com/

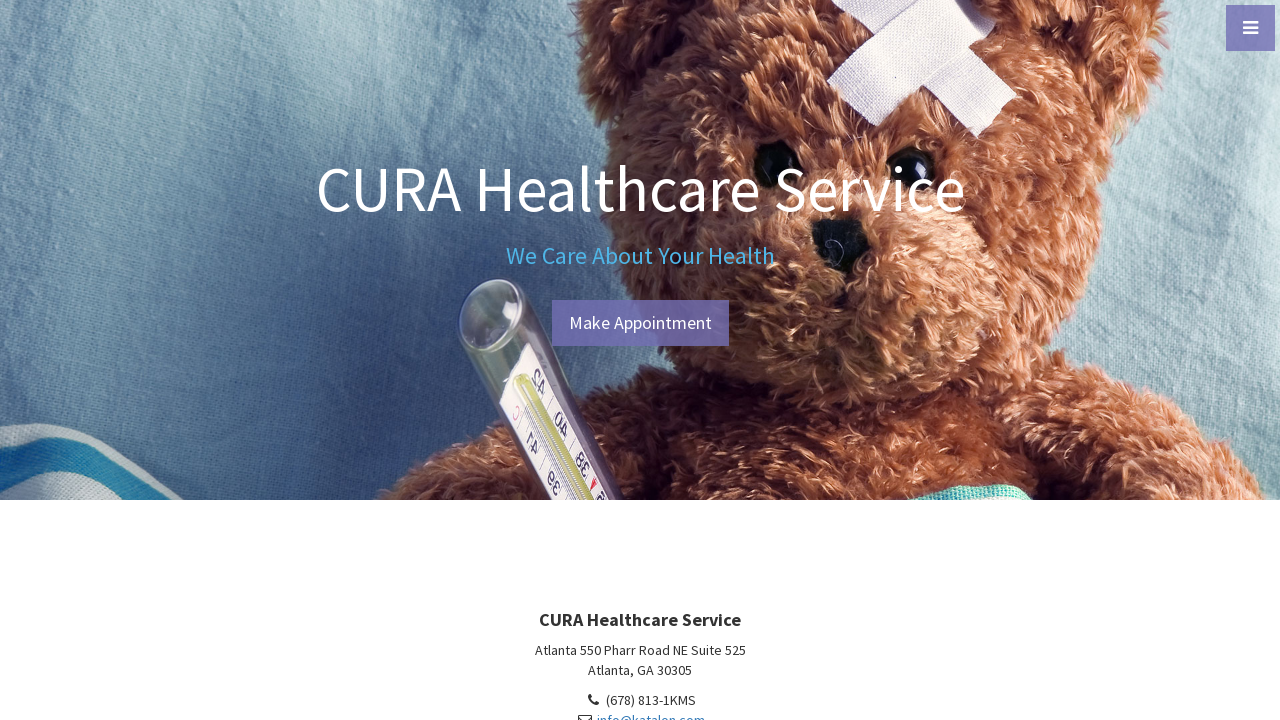

Clicked 'Make Appointment' button without being logged in at (640, 323) on #btn-make-appointment
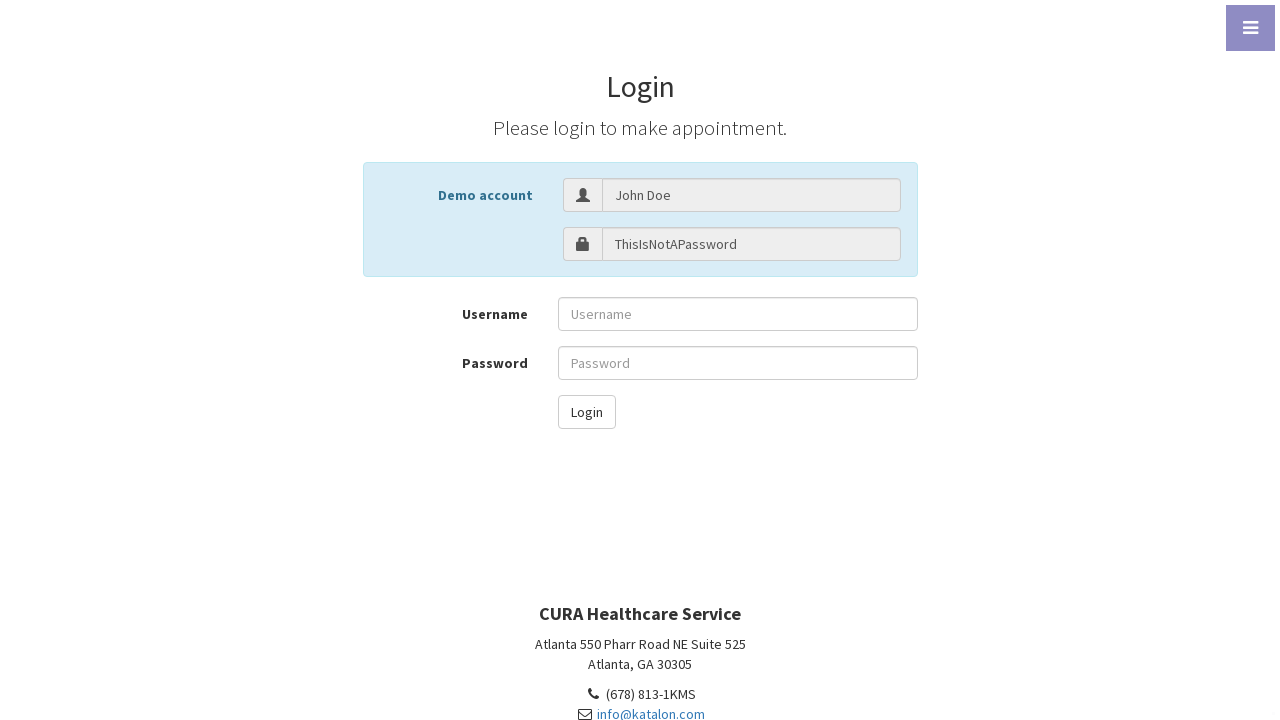

Redirected to login page after clicking Make Appointment
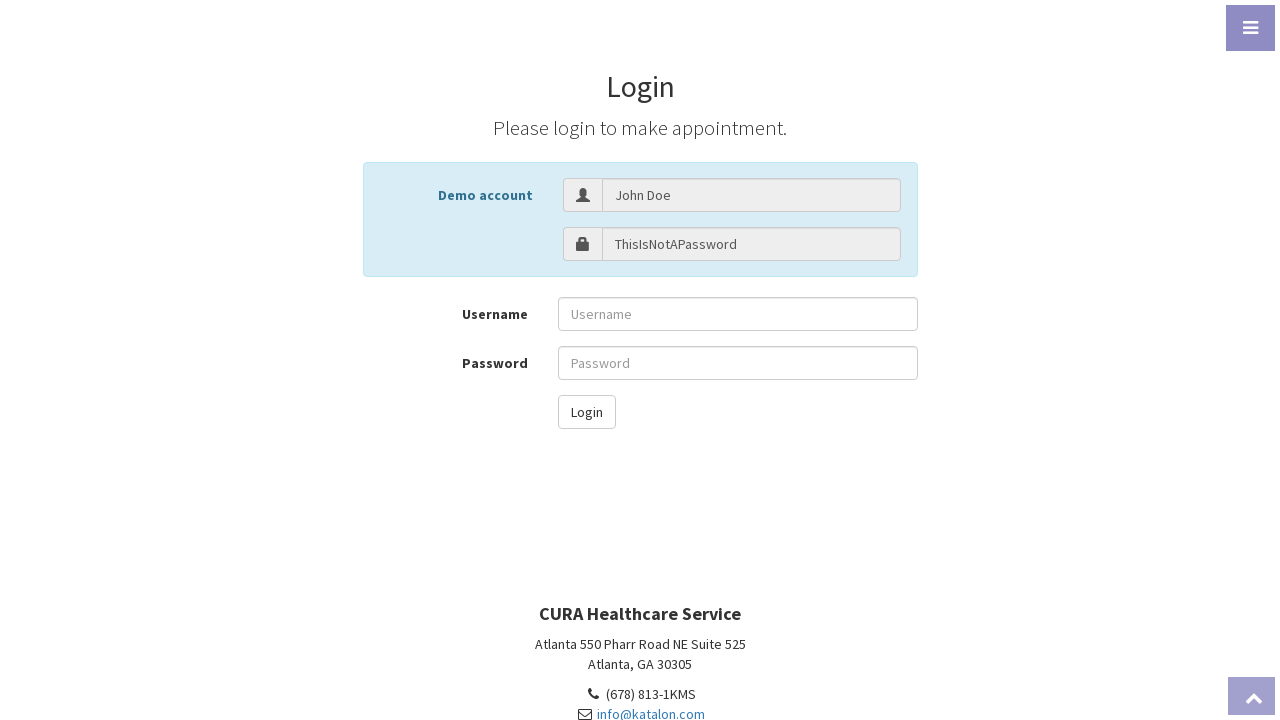

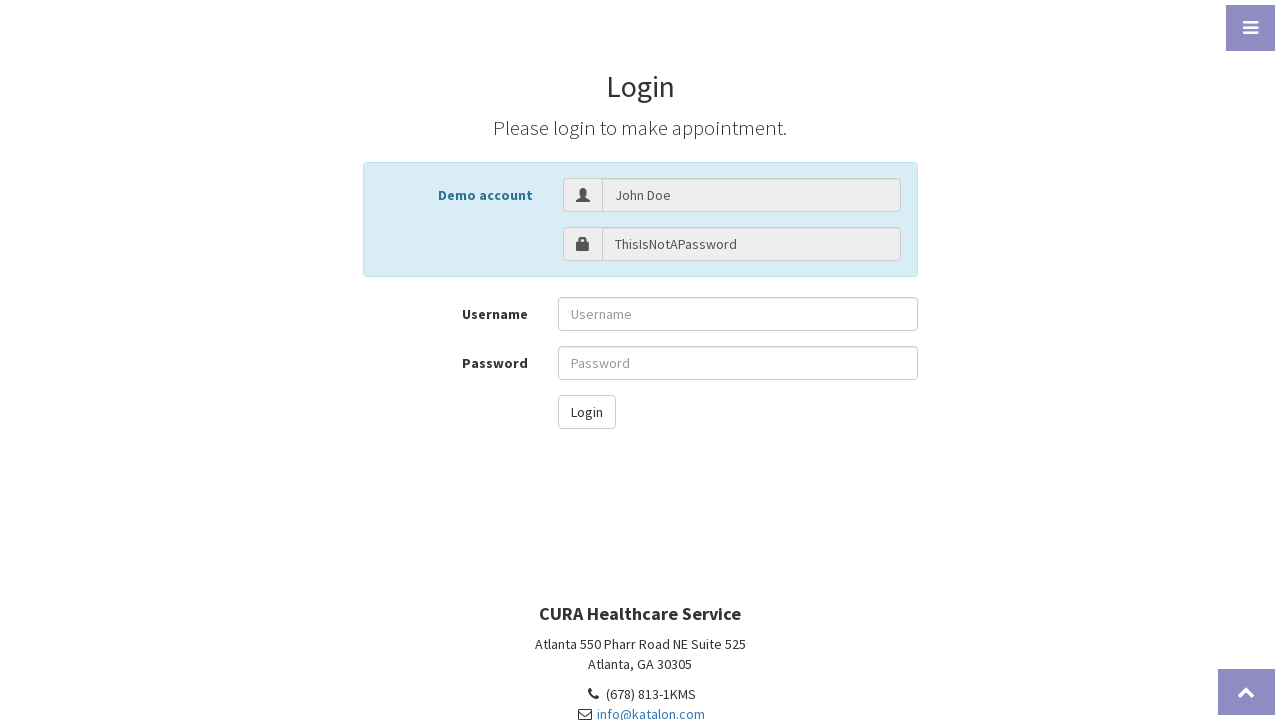